Tests keyboard key press functionality by sending the SPACE key and LEFT arrow key to an element and verifying the displayed result text shows the correct key was pressed.

Starting URL: http://the-internet.herokuapp.com/key_presses

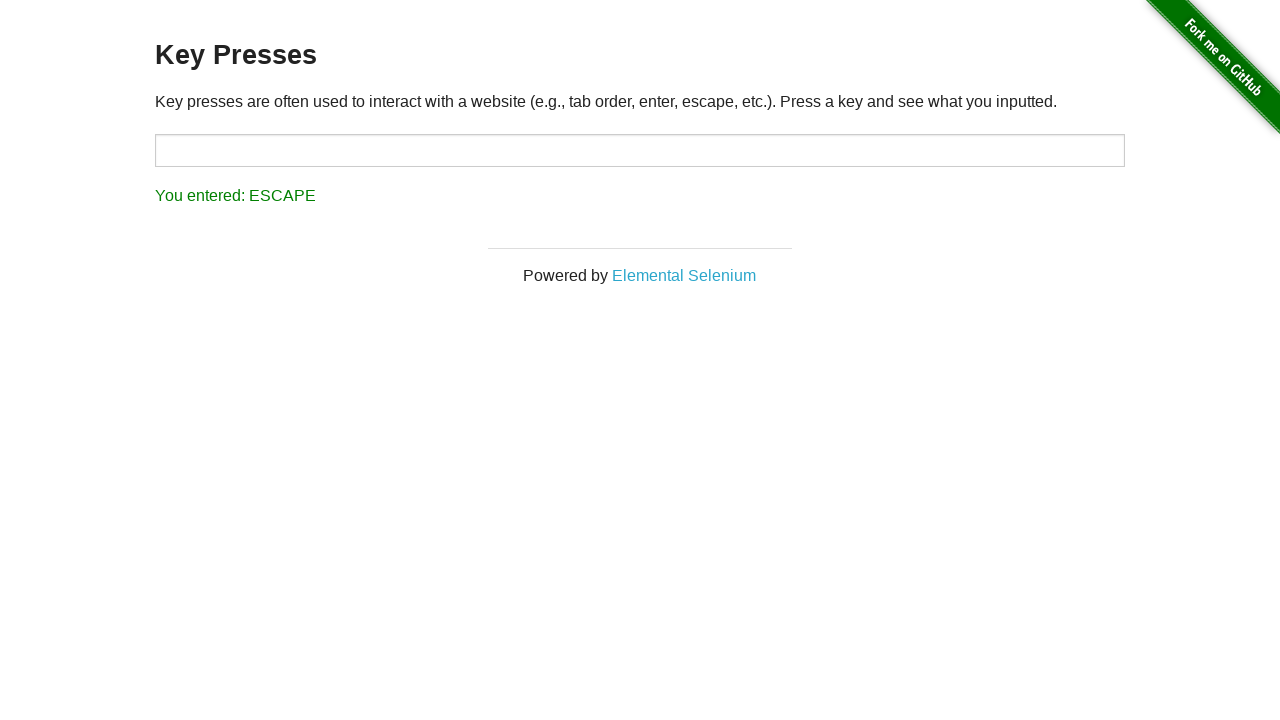

Pressed SPACE key on target element on #target
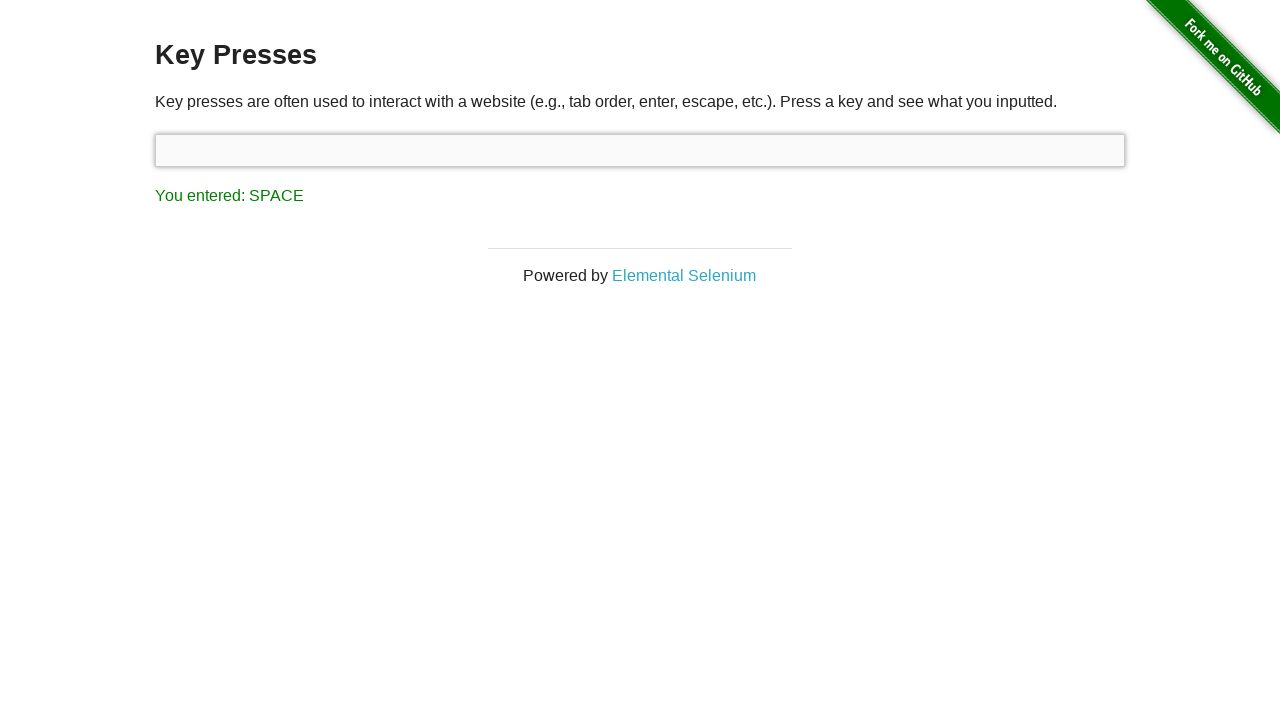

Result element loaded after SPACE key press
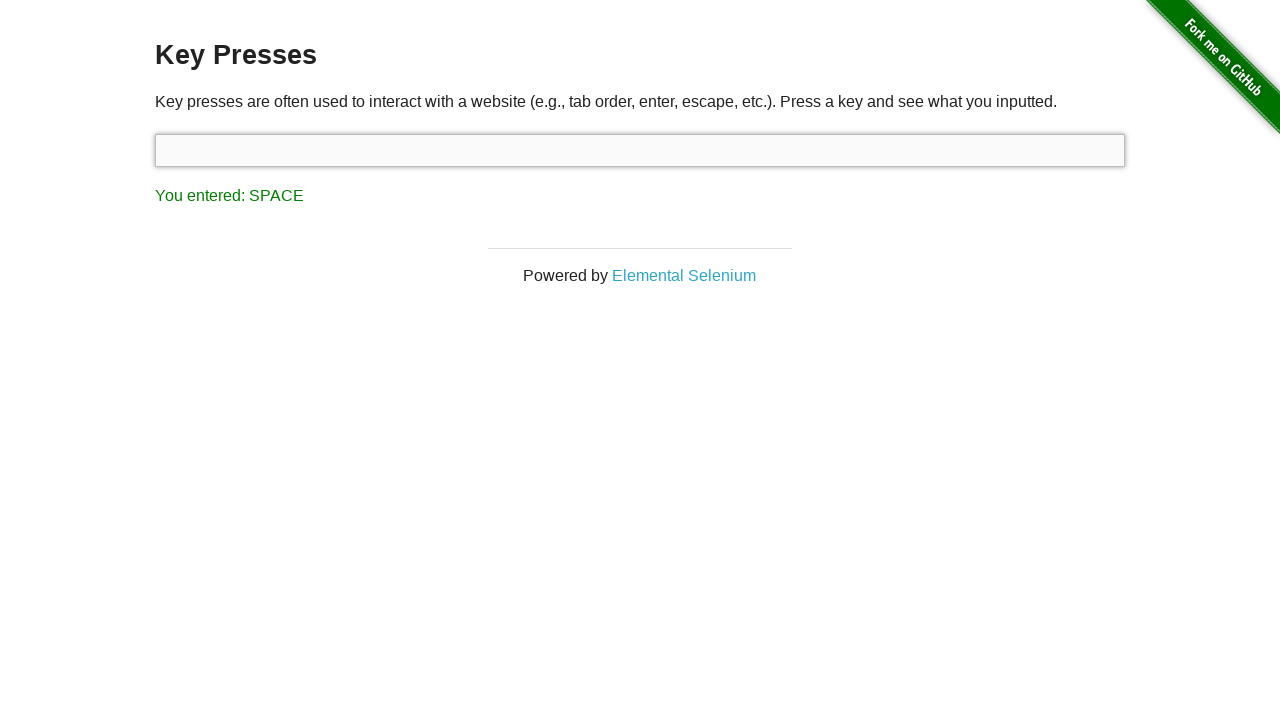

Verified result text shows SPACE was entered correctly
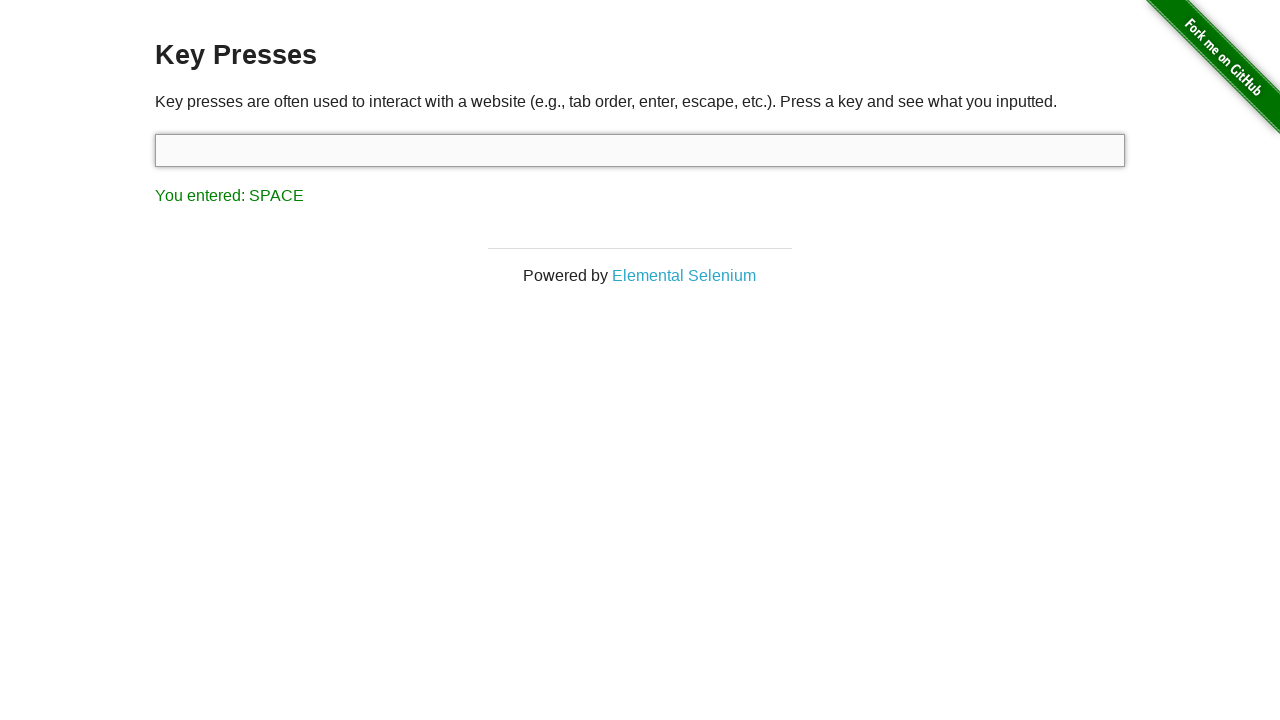

Pressed LEFT arrow key on focused element
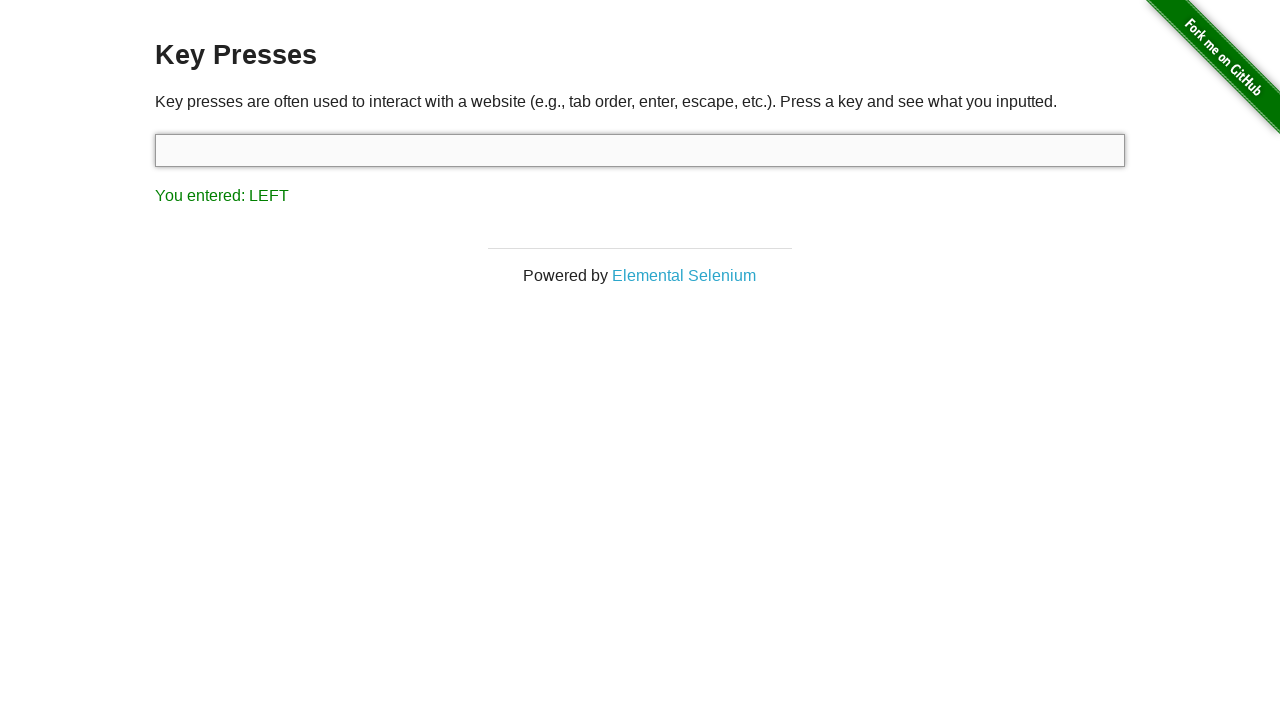

Verified result text shows LEFT arrow key was entered correctly
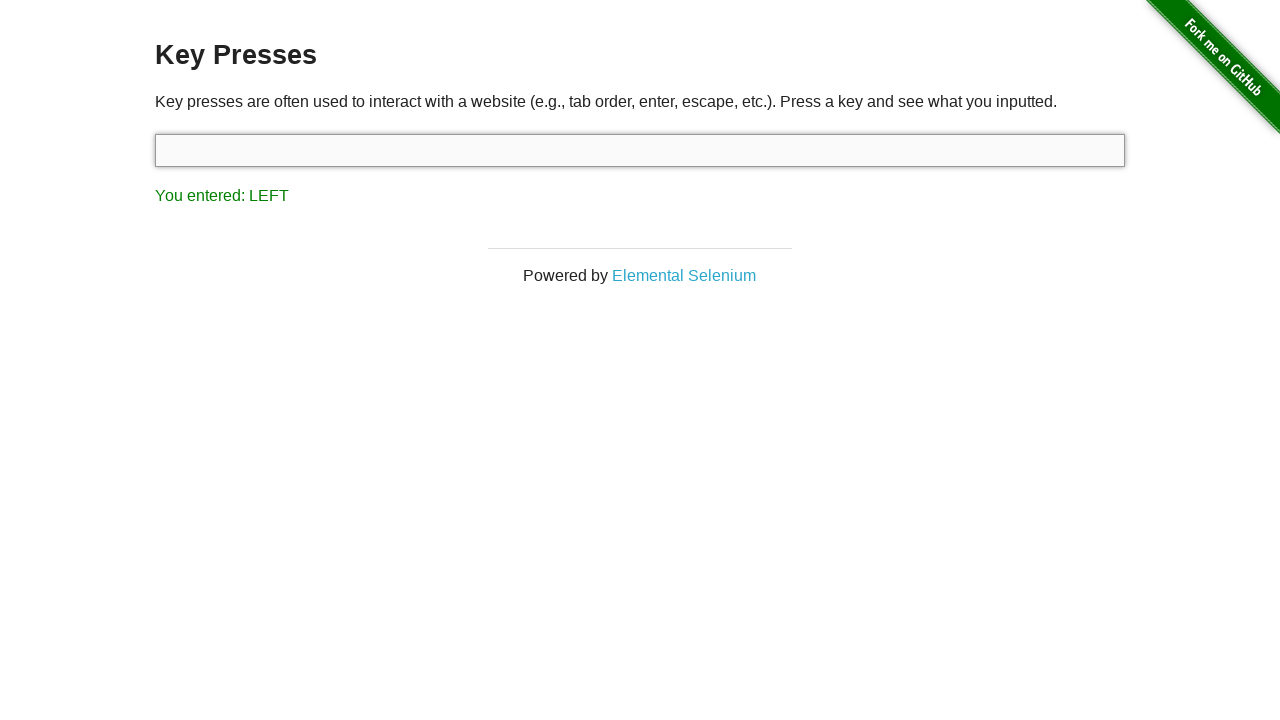

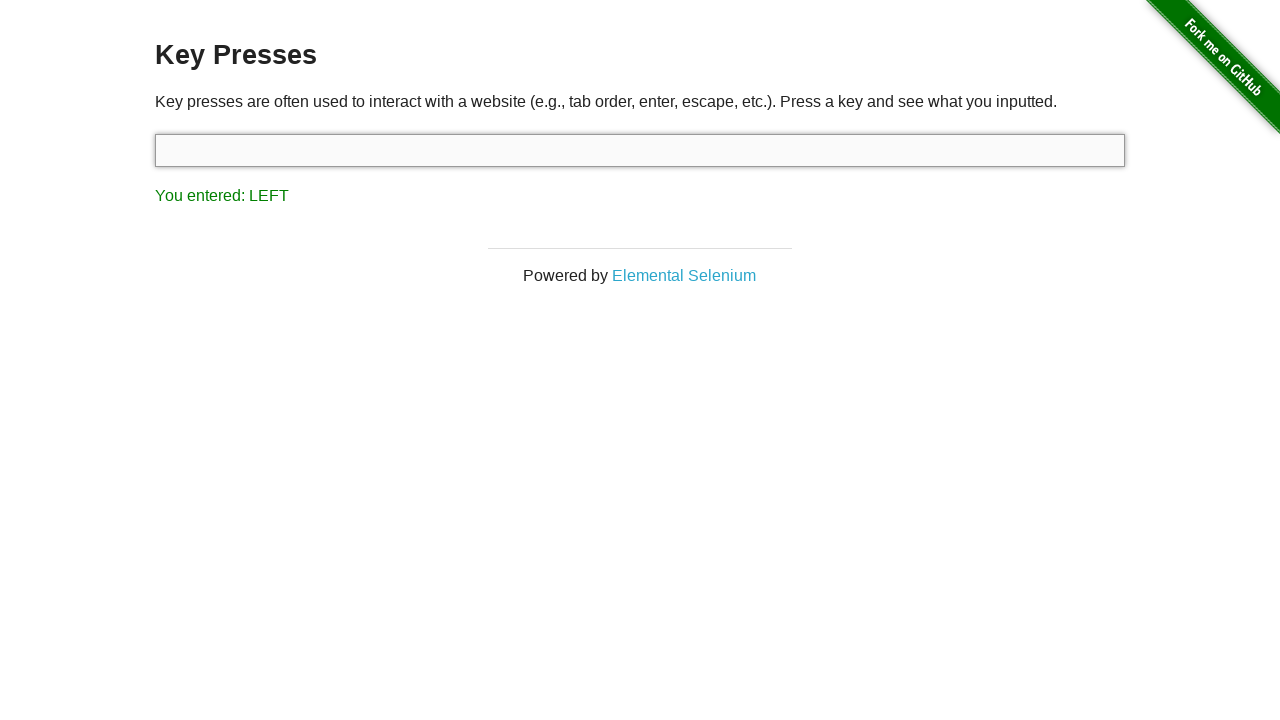